Tests various UI interactions on a practice automation page including radio buttons, autocomplete, dropdowns, checkboxes, alerts, show/hide elements, mouse hover, and iframe navigation.

Starting URL: https://www.rahulshettyacademy.com/AutomationPractice/

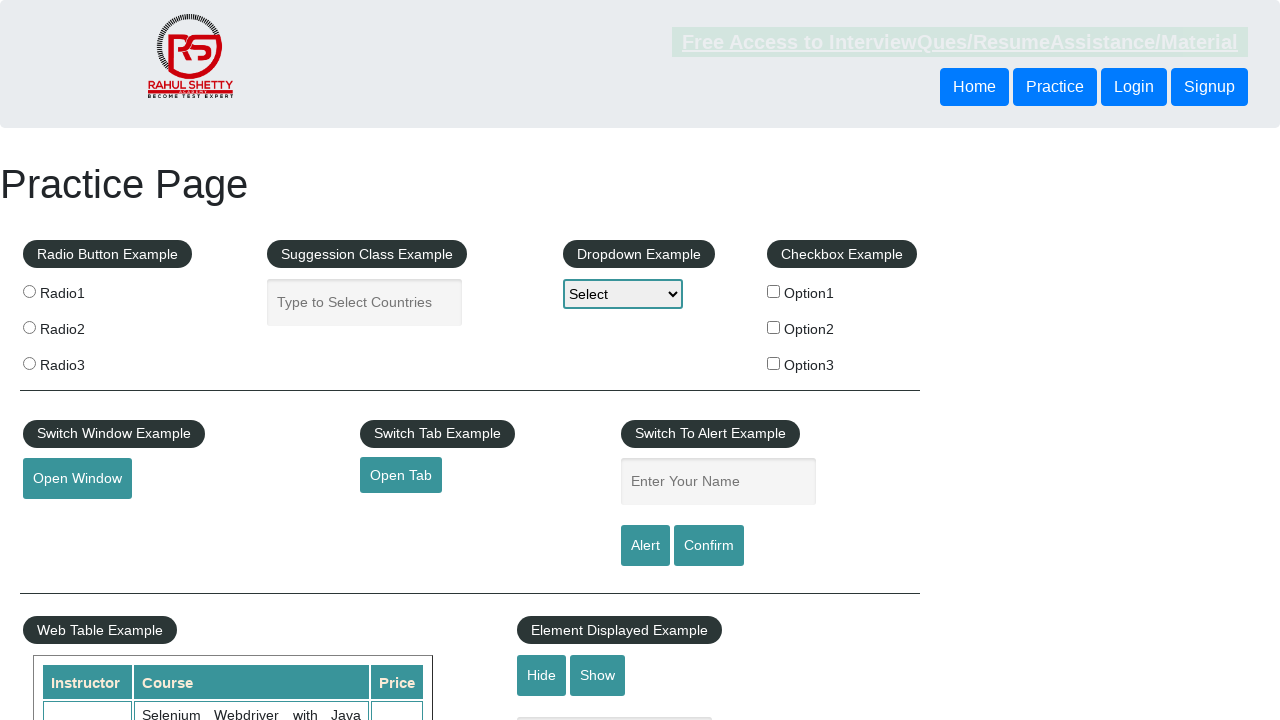

Clicked radio button (radio1) at (29, 291) on input[value='radio1']
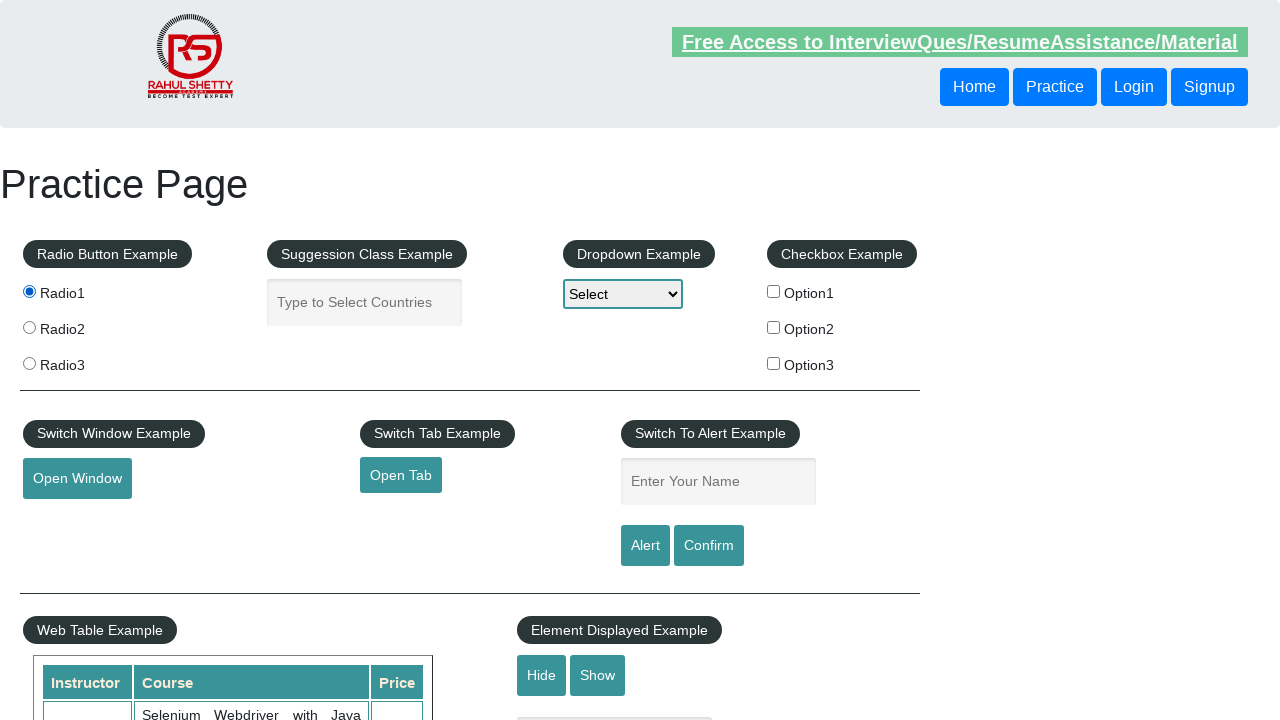

Filled autocomplete field with 'India' on input#autocomplete
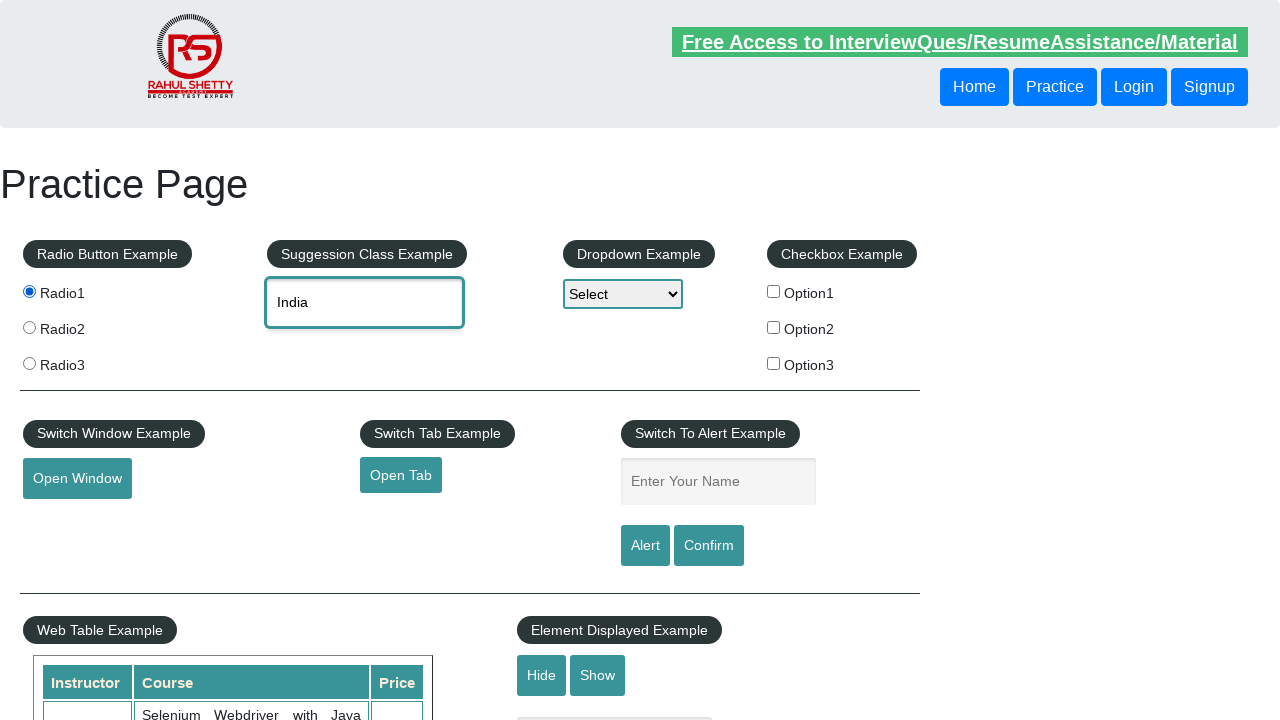

Selected 'Option3' from dropdown on select#dropdown-class-example
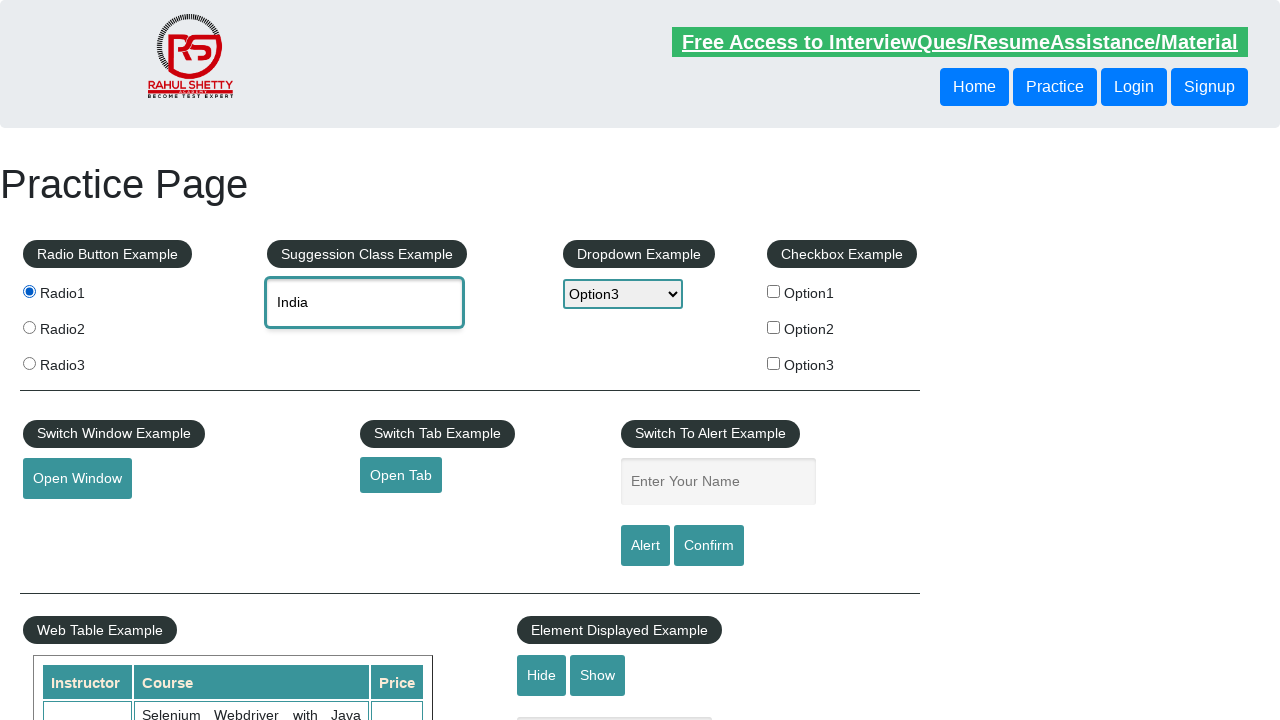

Clicked checkbox option 1 at (774, 291) on input#checkBoxOption1
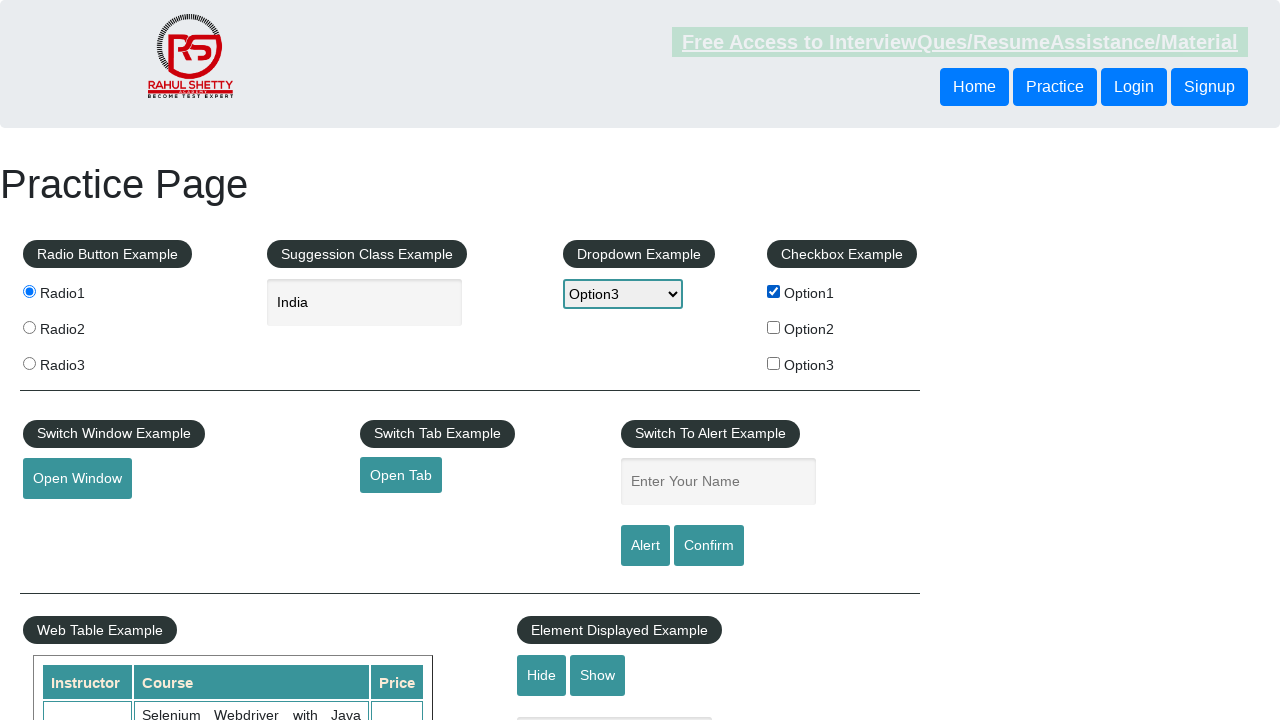

Clicked checkbox option 2 at (774, 327) on input#checkBoxOption2
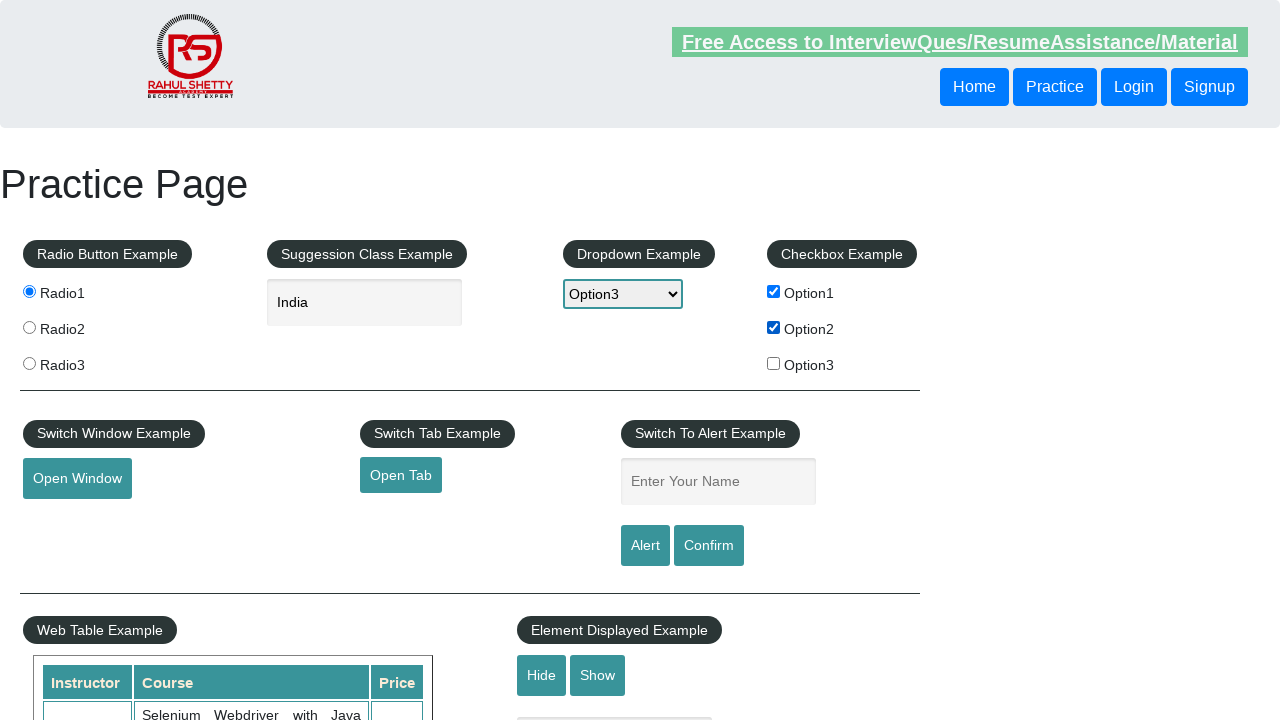

Clicked link to open new tab at (401, 475) on a#opentab
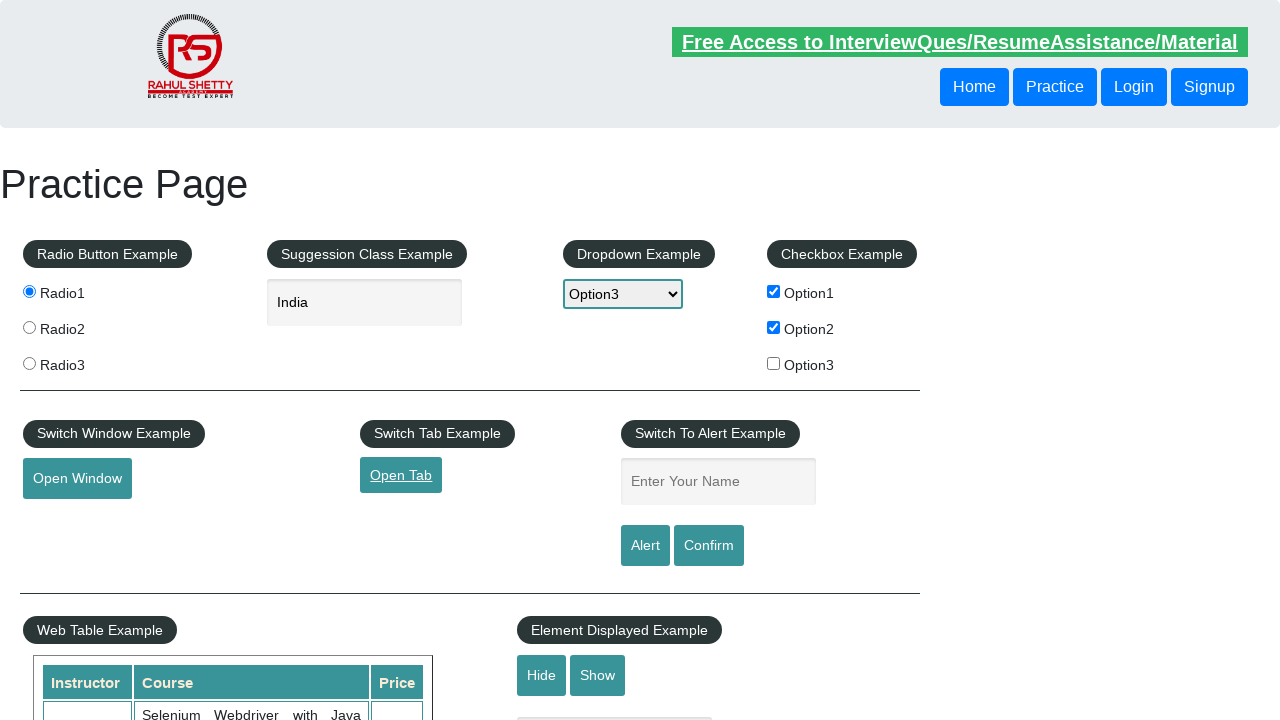

New tab loaded and ready
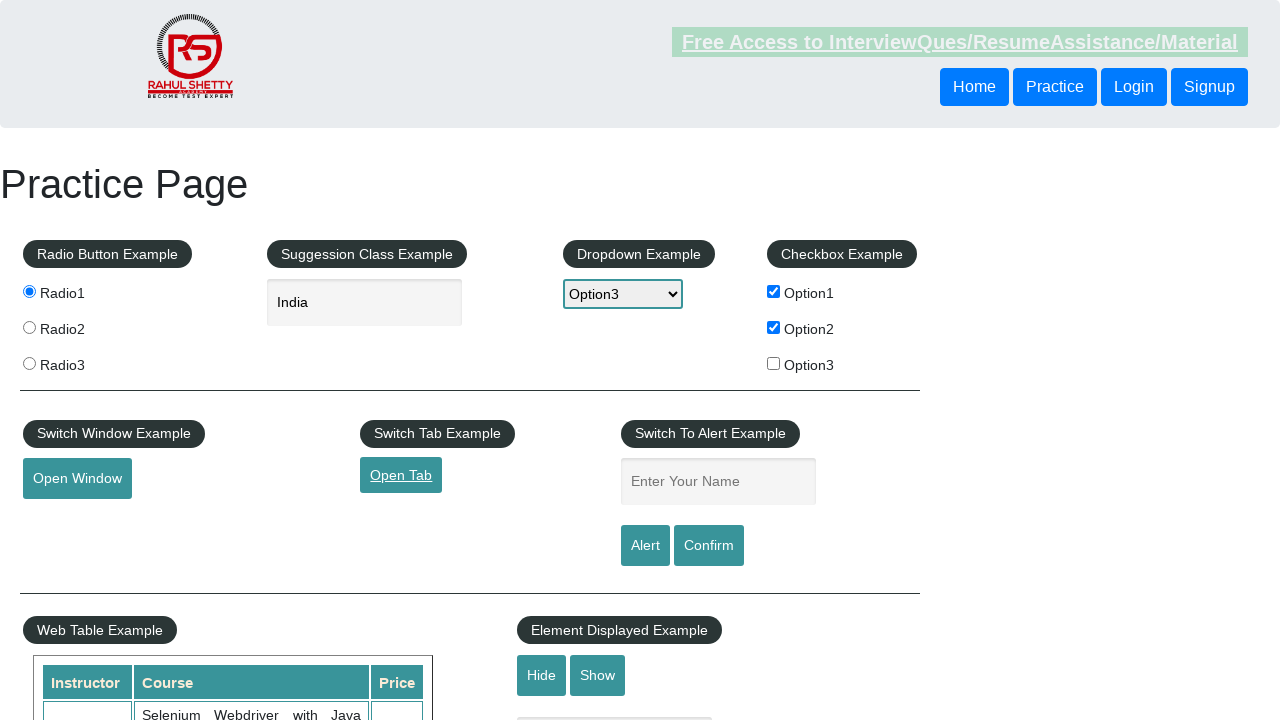

Closed new tab
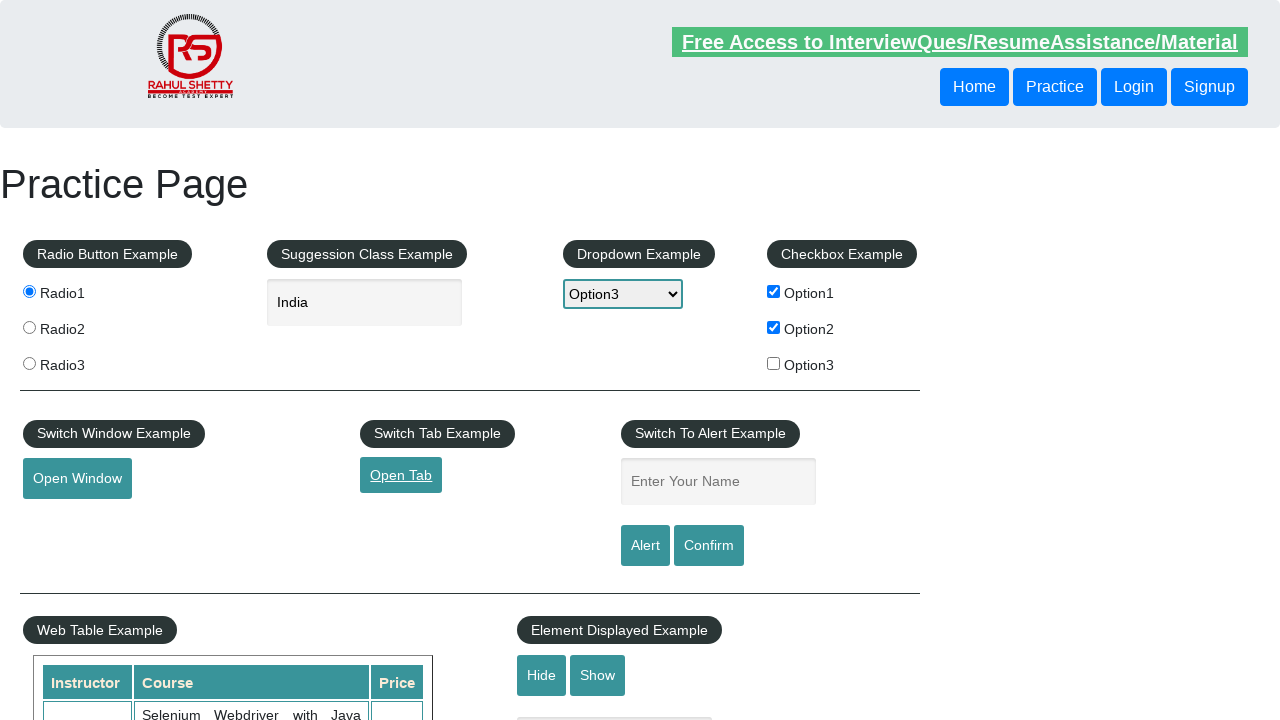

Filled name field with 'Nidhi' on input#name
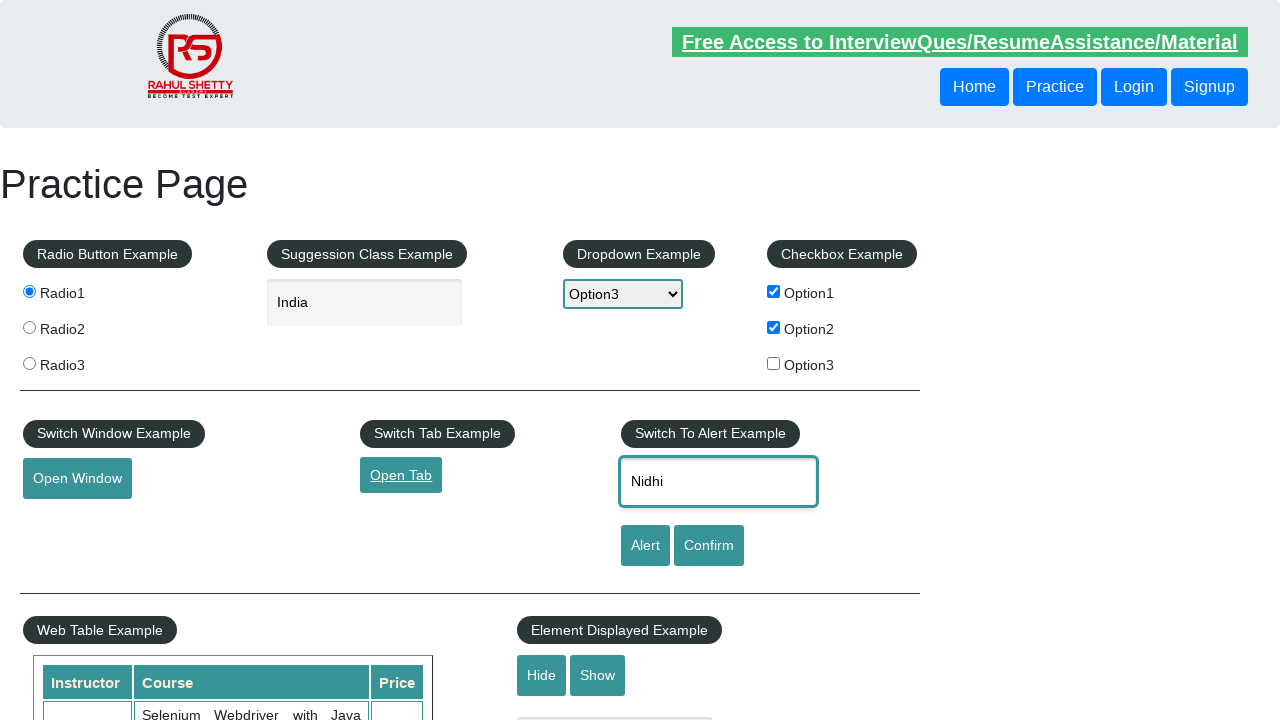

Clicked alert button at (645, 546) on input#alertbtn
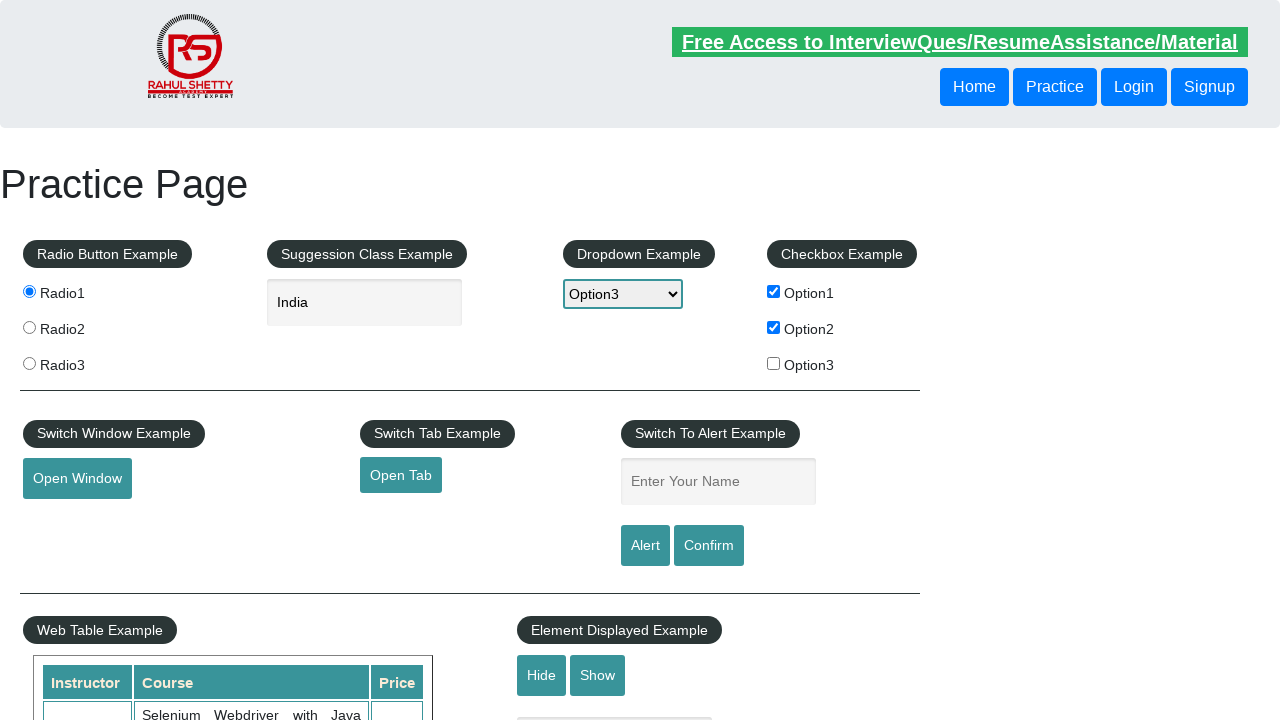

Accepted alert dialog
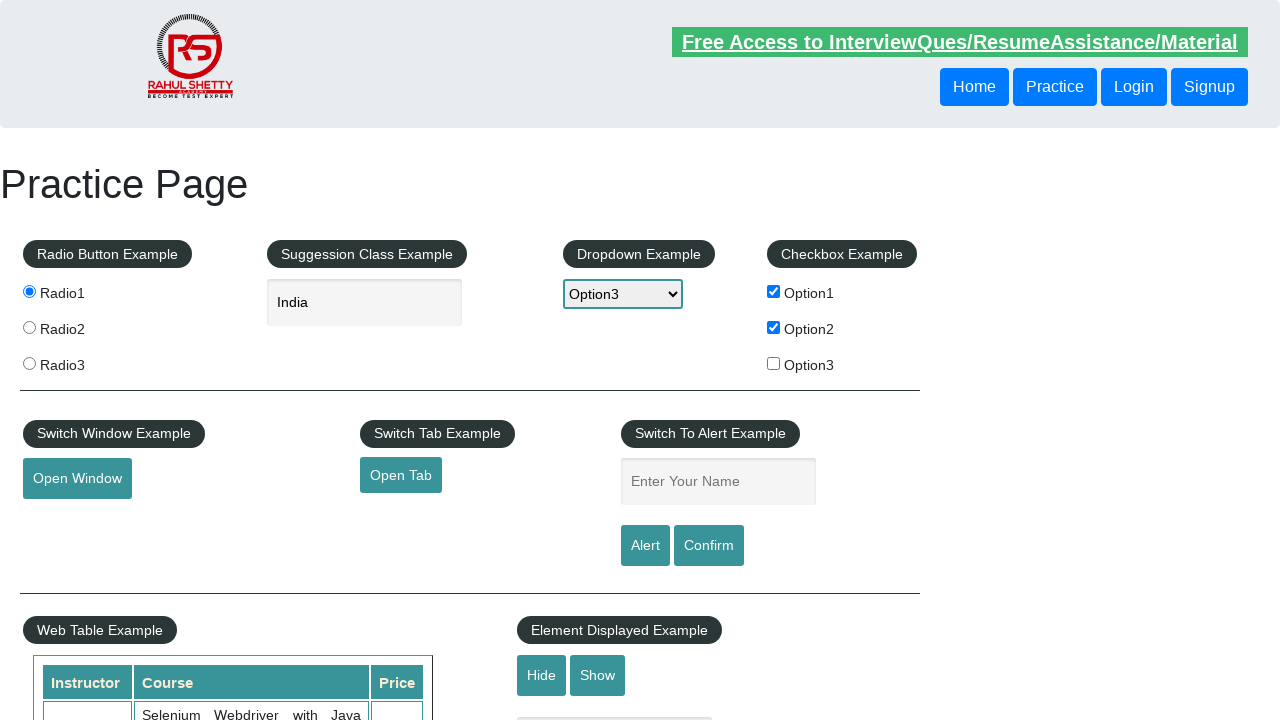

Clicked confirm button at (709, 546) on input#confirmbtn
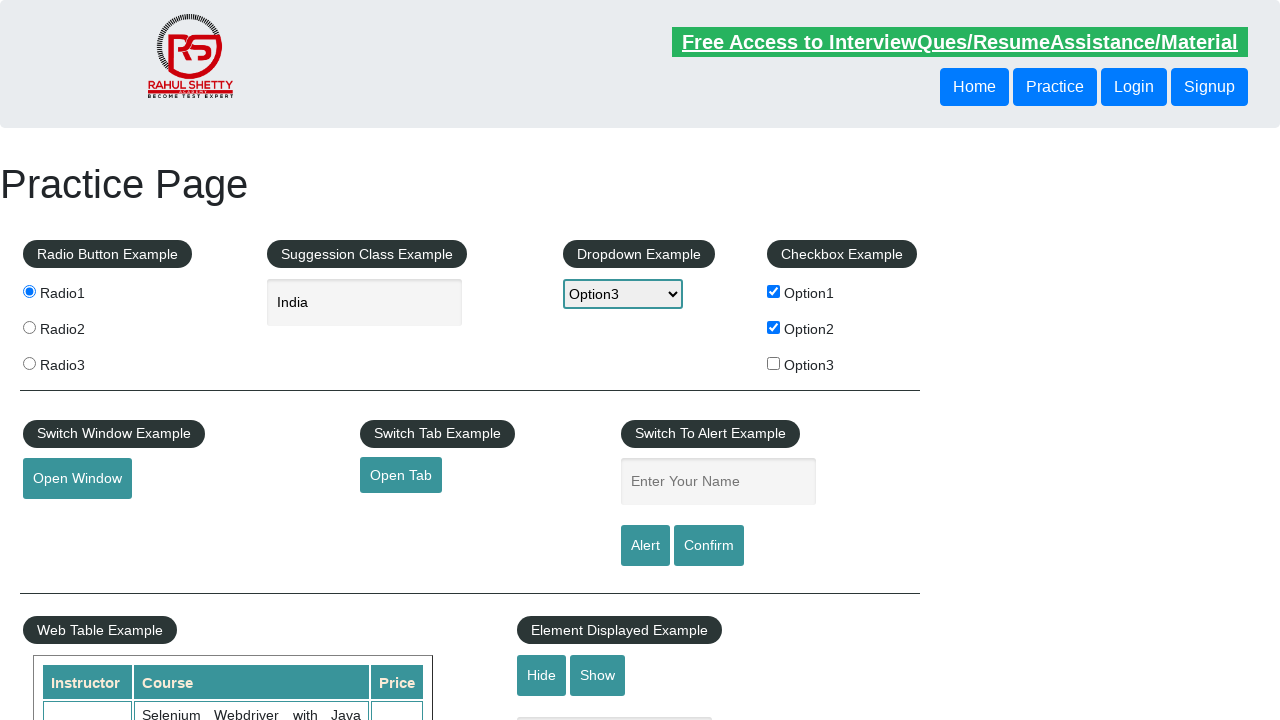

Dismissed confirm dialog
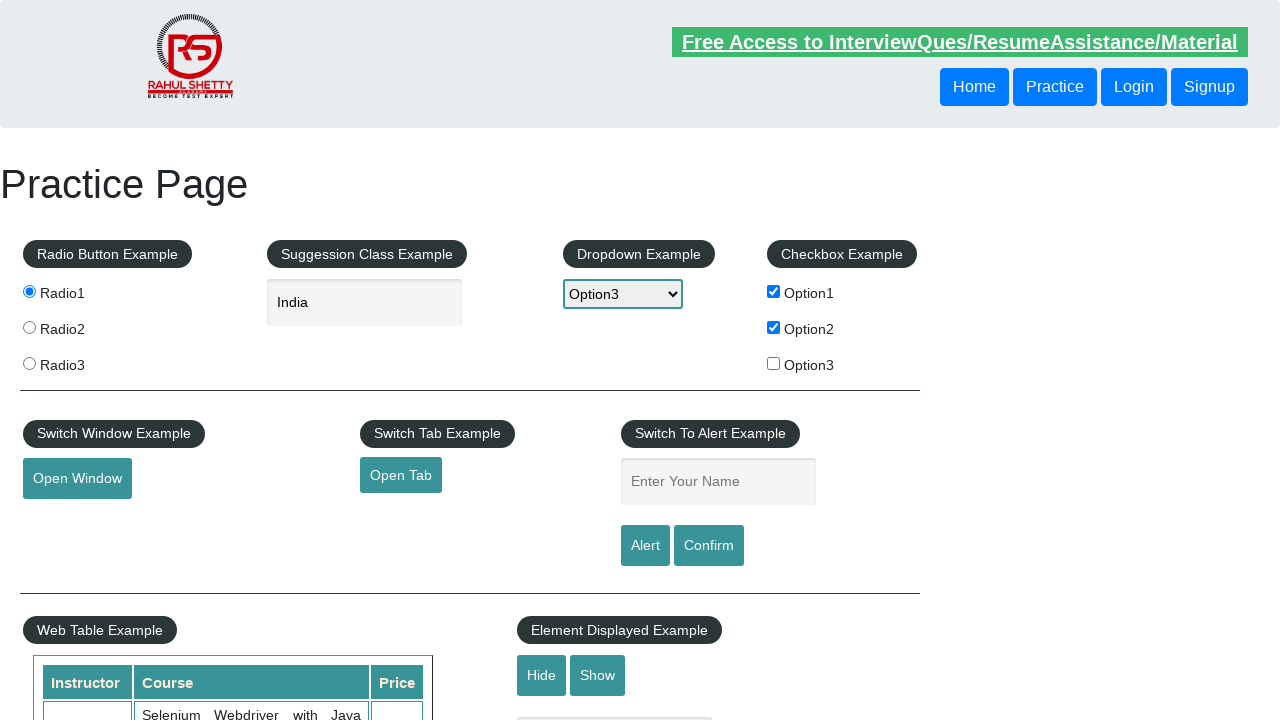

Filled displayed text field with 'Nidhi' on input#displayed-text
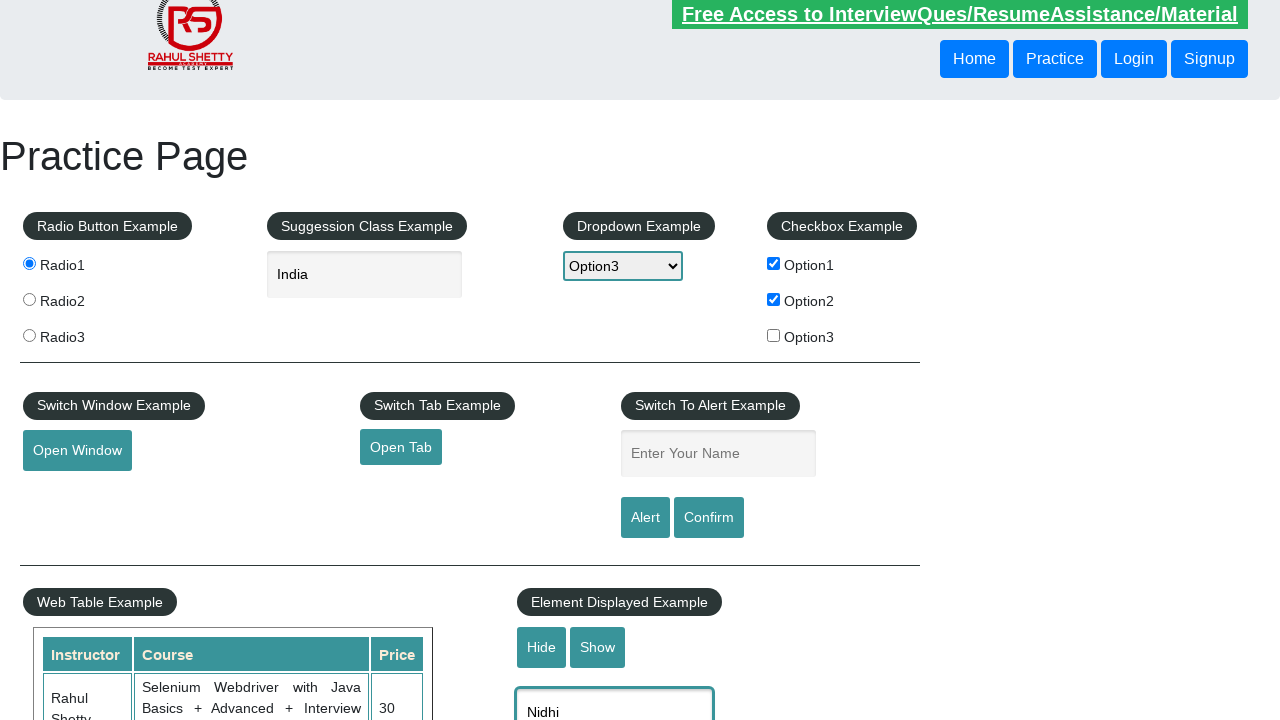

Clicked hide textbox button at (542, 647) on input#hide-textbox
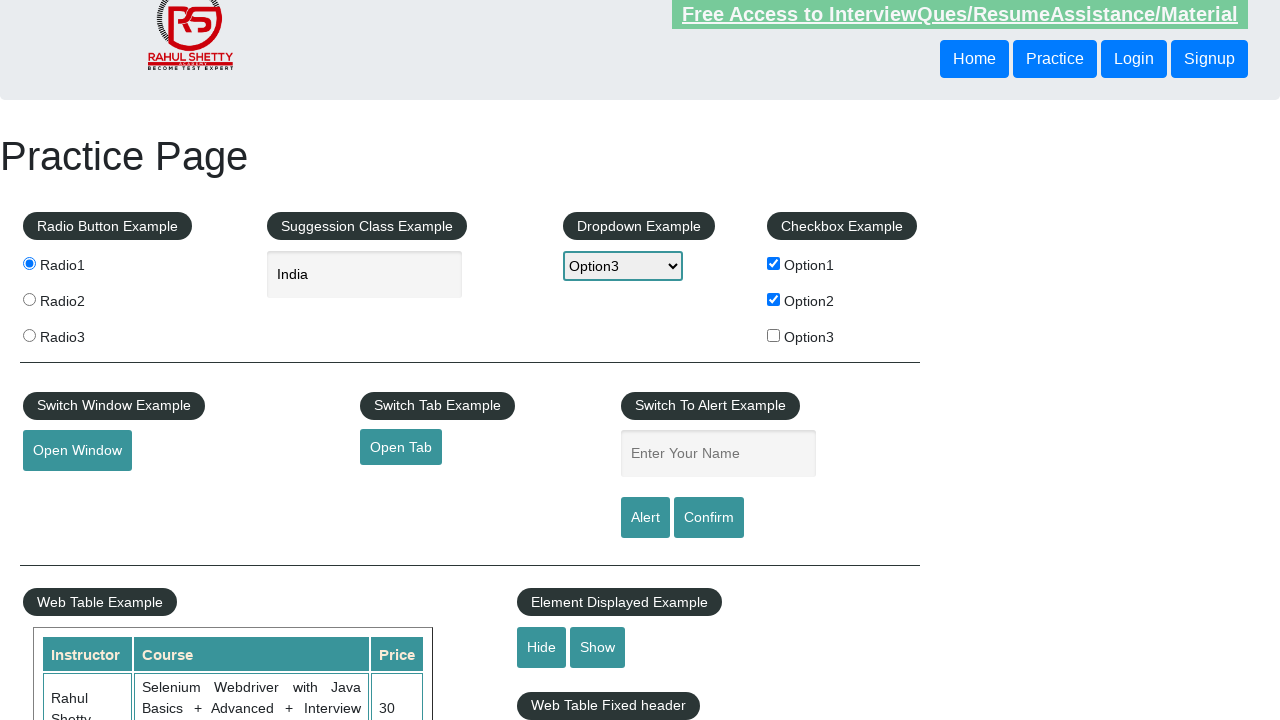

Table loaded and is visible
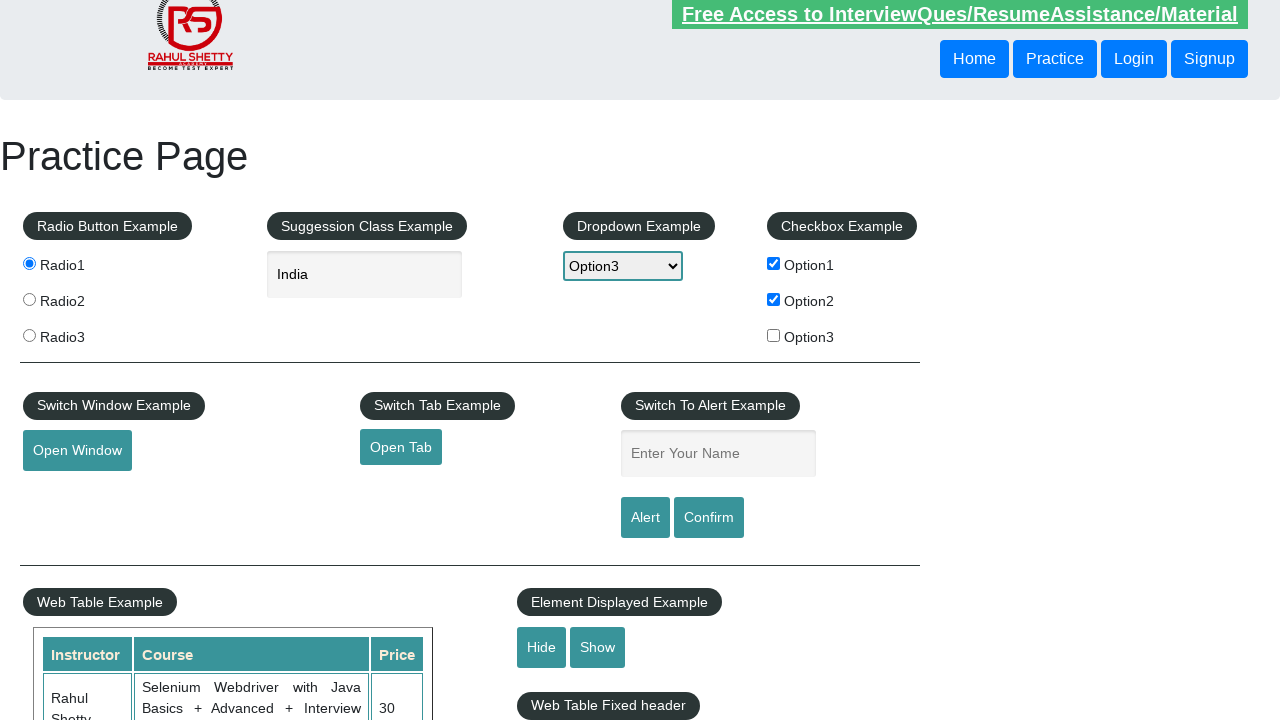

Clicked show textbox button at (598, 647) on #show-textbox
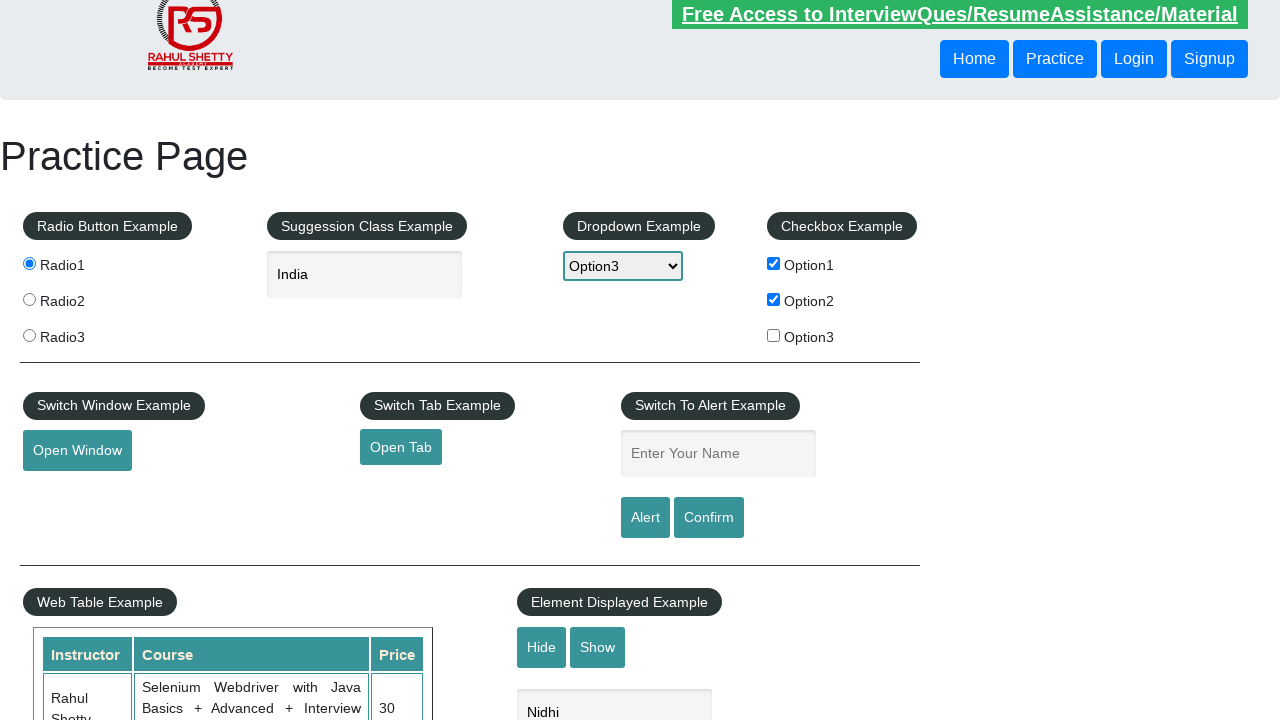

Clicked hide textbox button again at (542, 647) on #hide-textbox
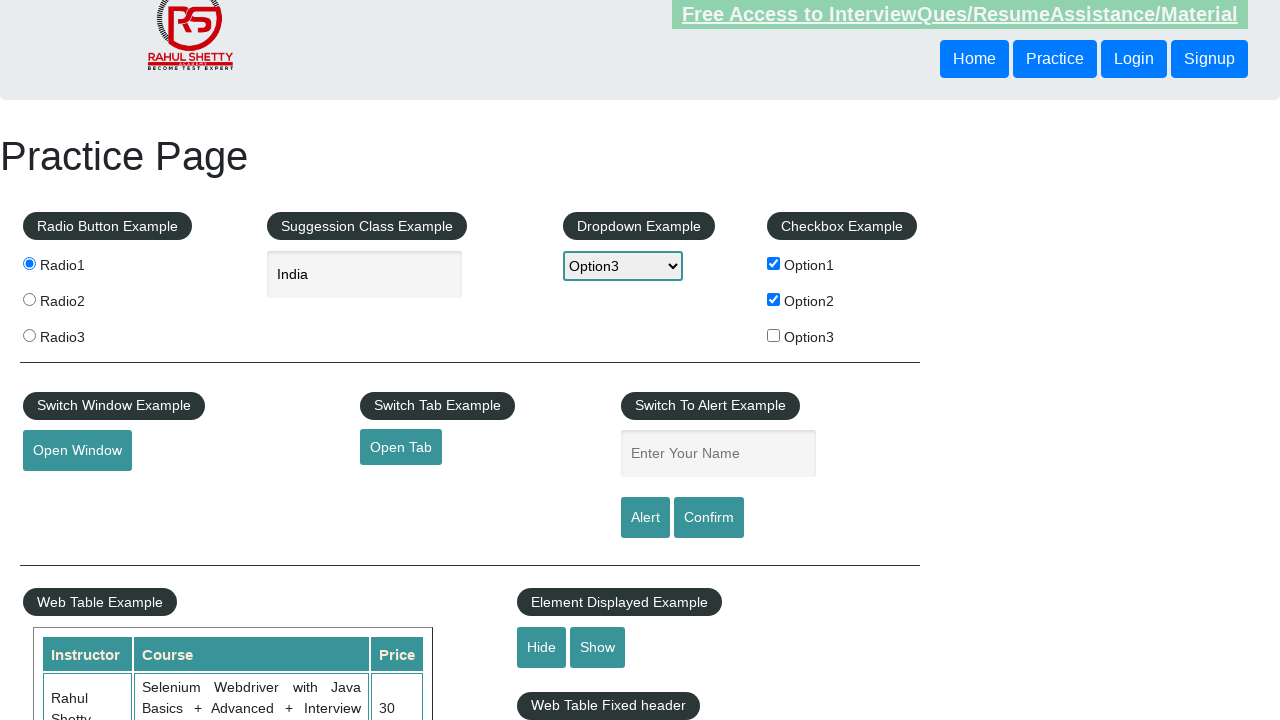

Scrolled down the page by 700 pixels
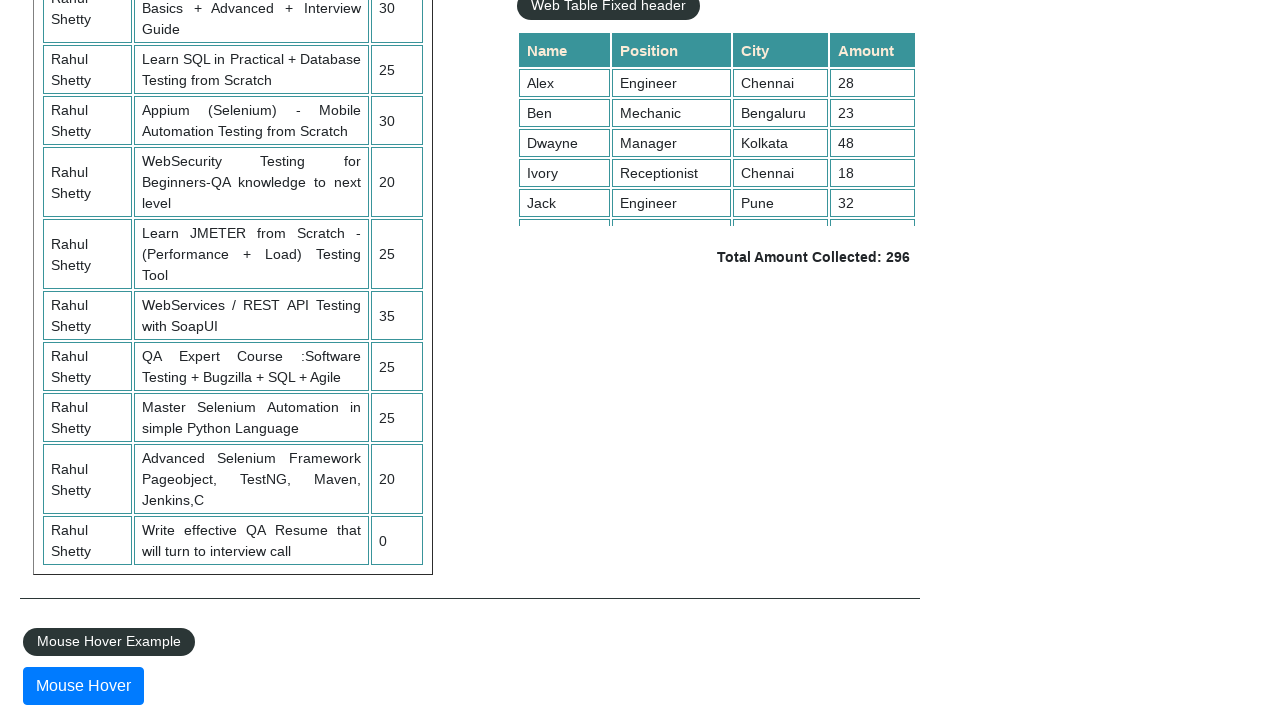

Hovered mouse over element at (83, 686) on #mousehover
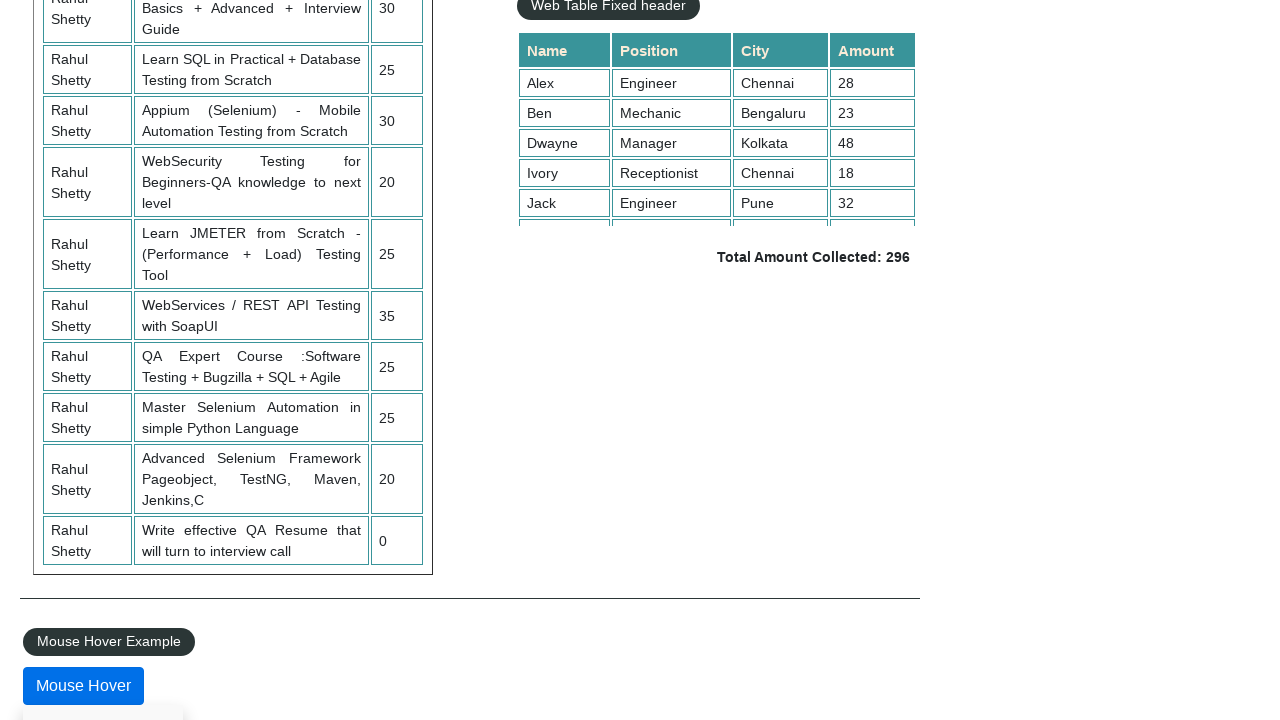

Switched to iframe and clicked register button at (587, 361) on iframe >> nth=0 >> internal:control=enter-frame >> a.theme-btn.register-btn
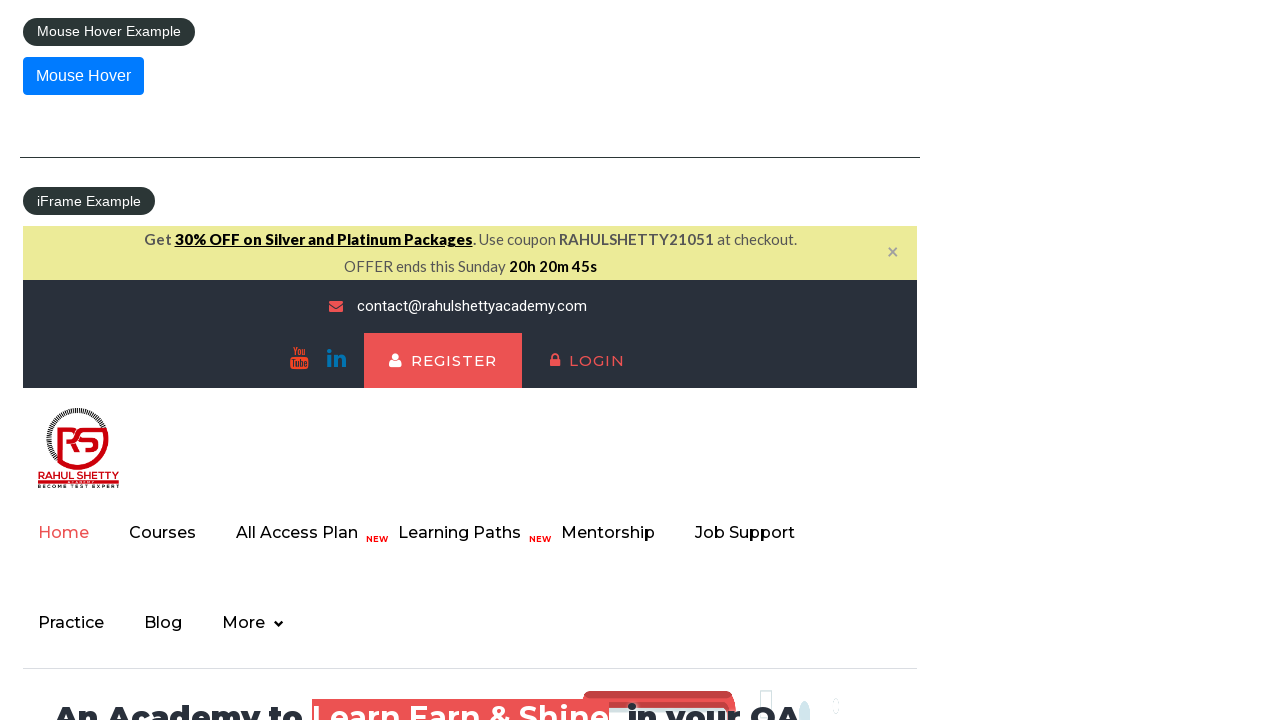

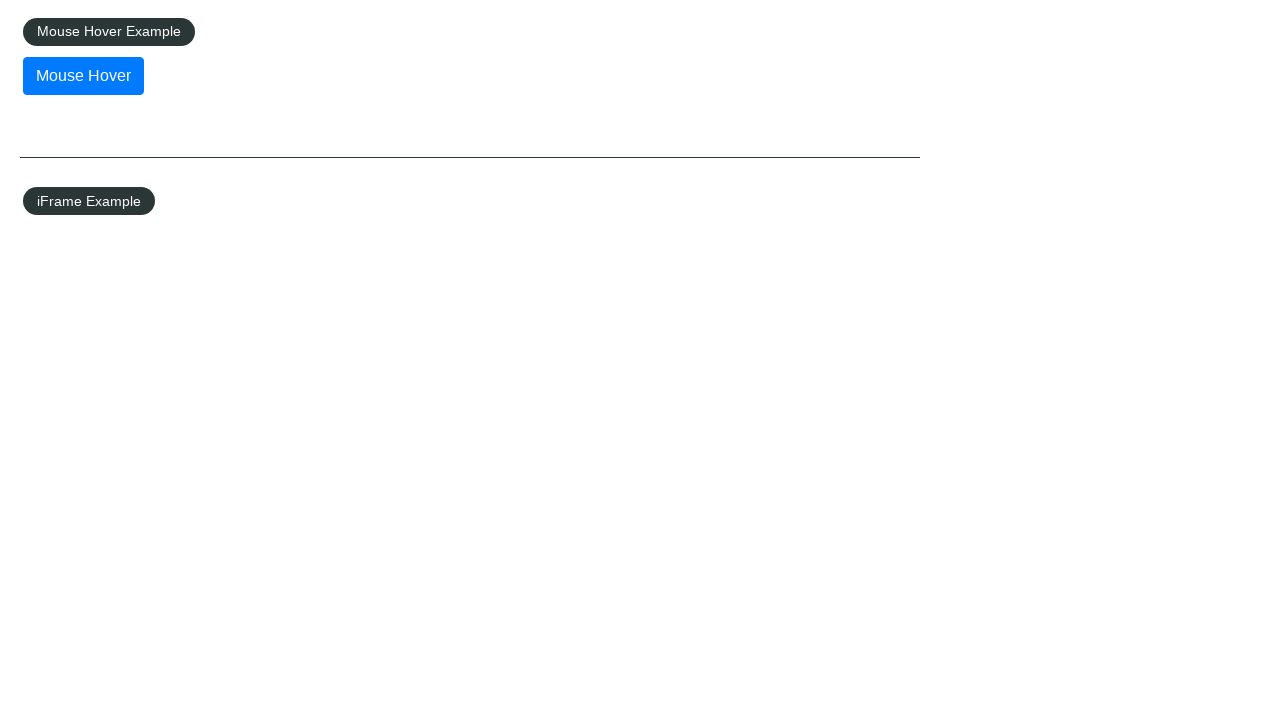